Navigates to Top List then to Real top rated list and verifies Shakespeare language is NOT included in the list.

Starting URL: http://www.99-bottles-of-beer.net/

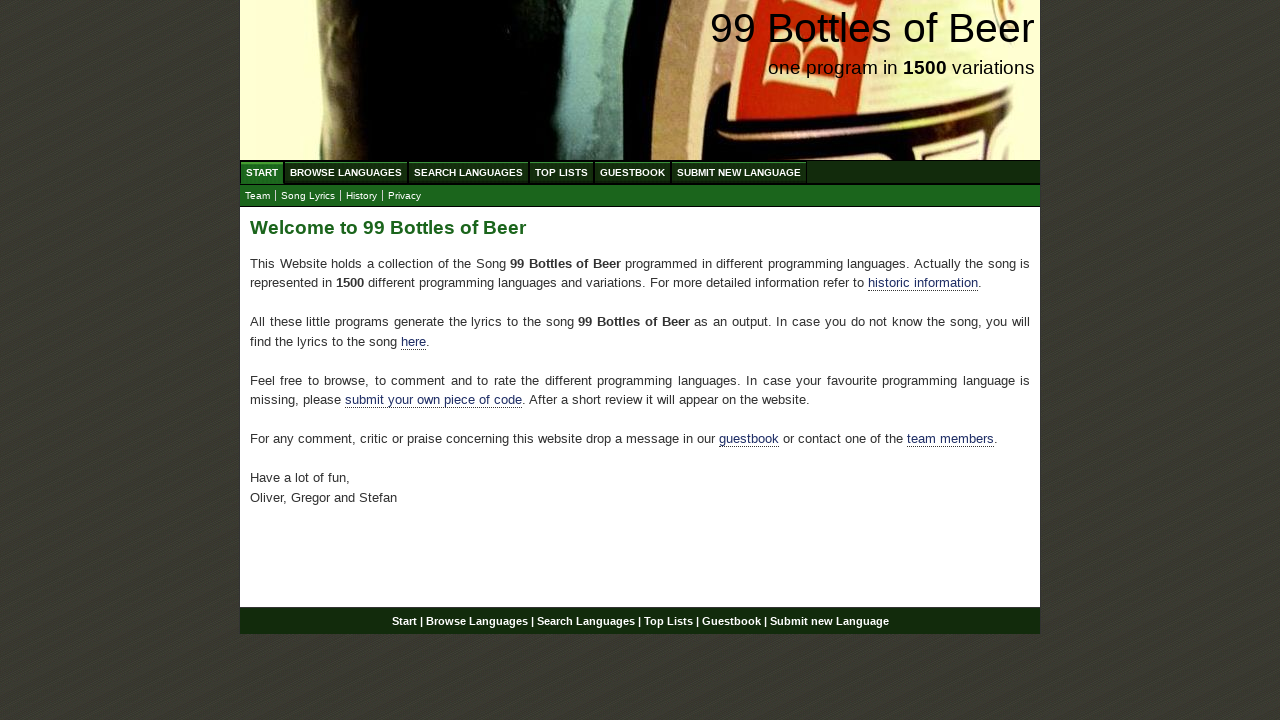

Clicked on Top List link at (562, 172) on xpath=//li/a[@href='/toplist.html']
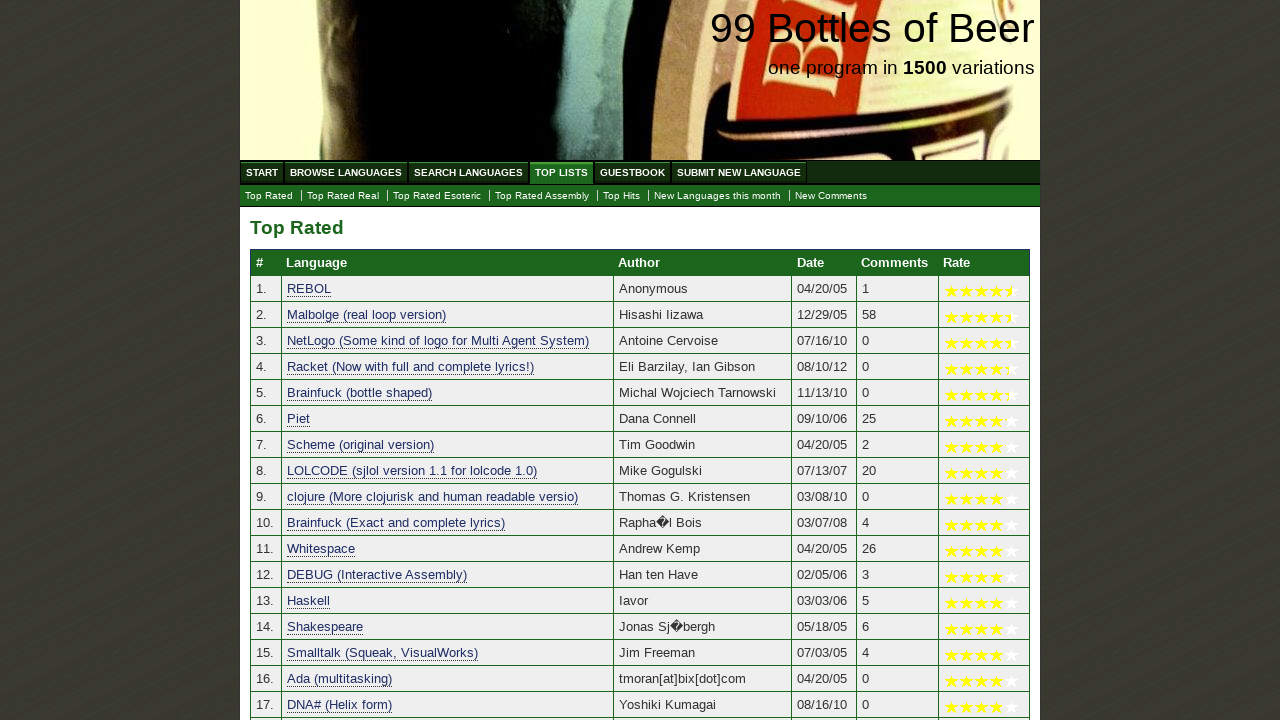

Clicked on Top Rated Real link at (343, 196) on xpath=//a[@href='./toplist_real.html']
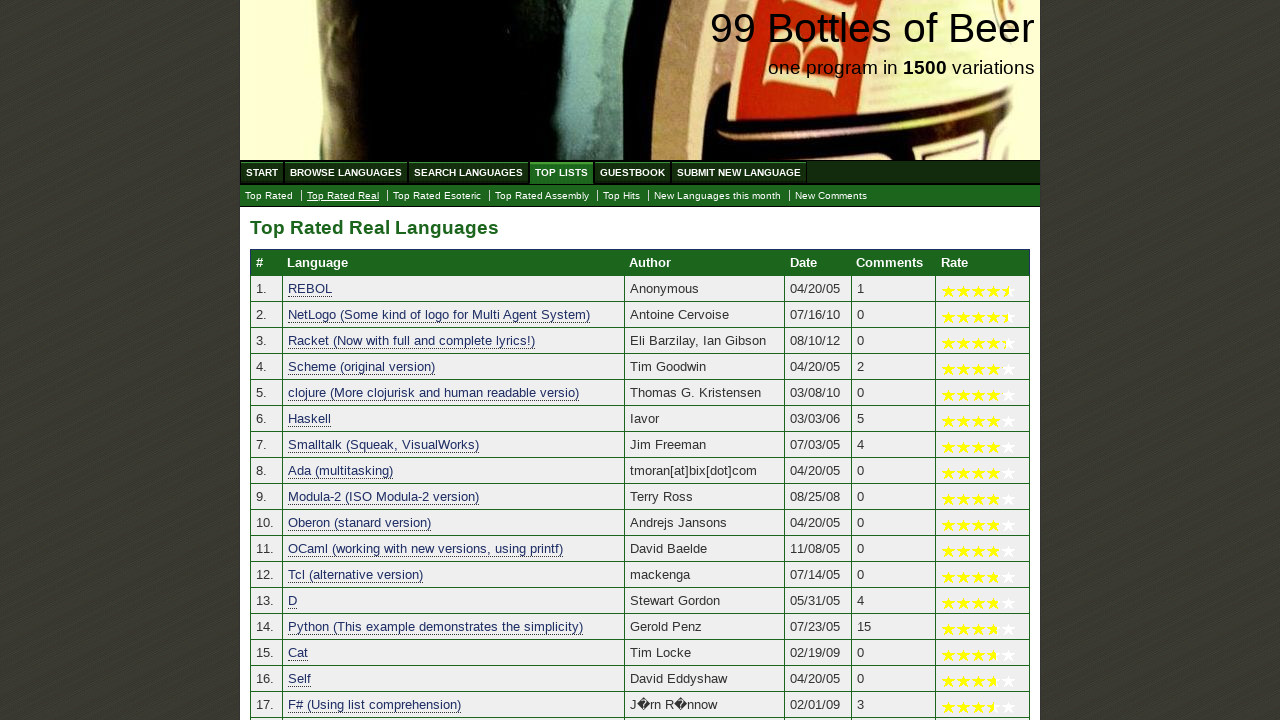

Real top rated list table loaded
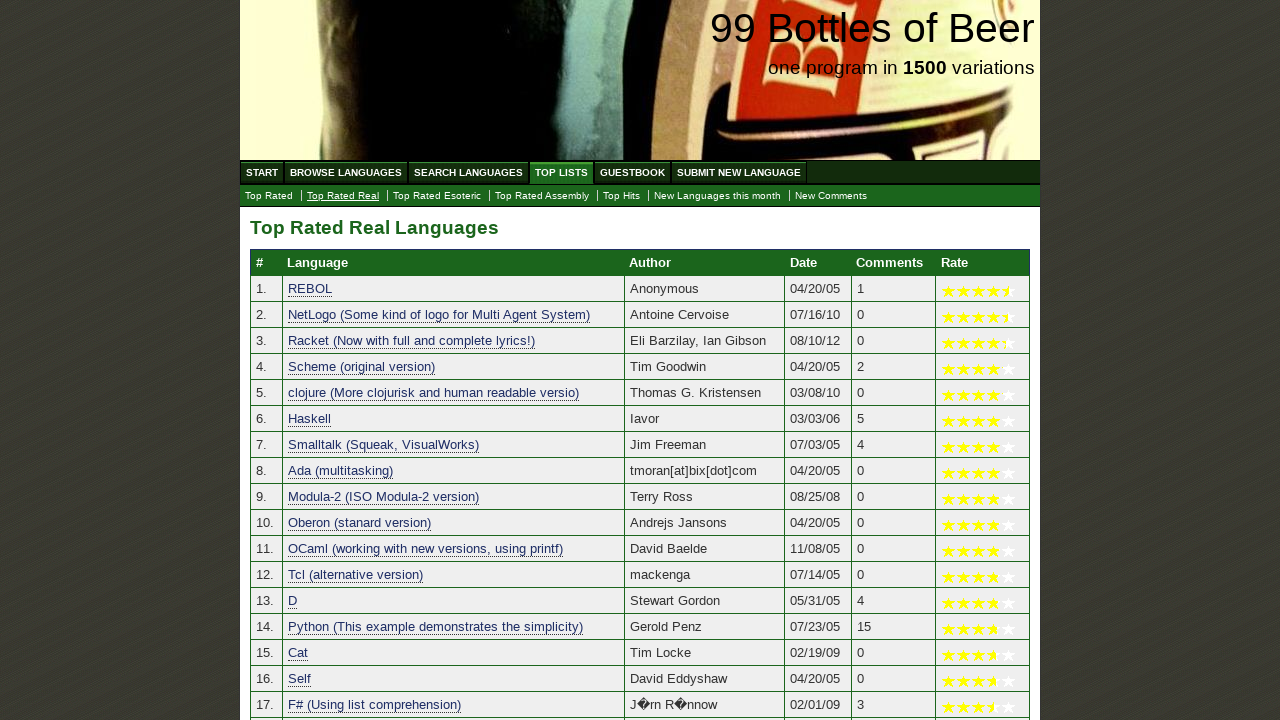

Retrieved all language cells from the table
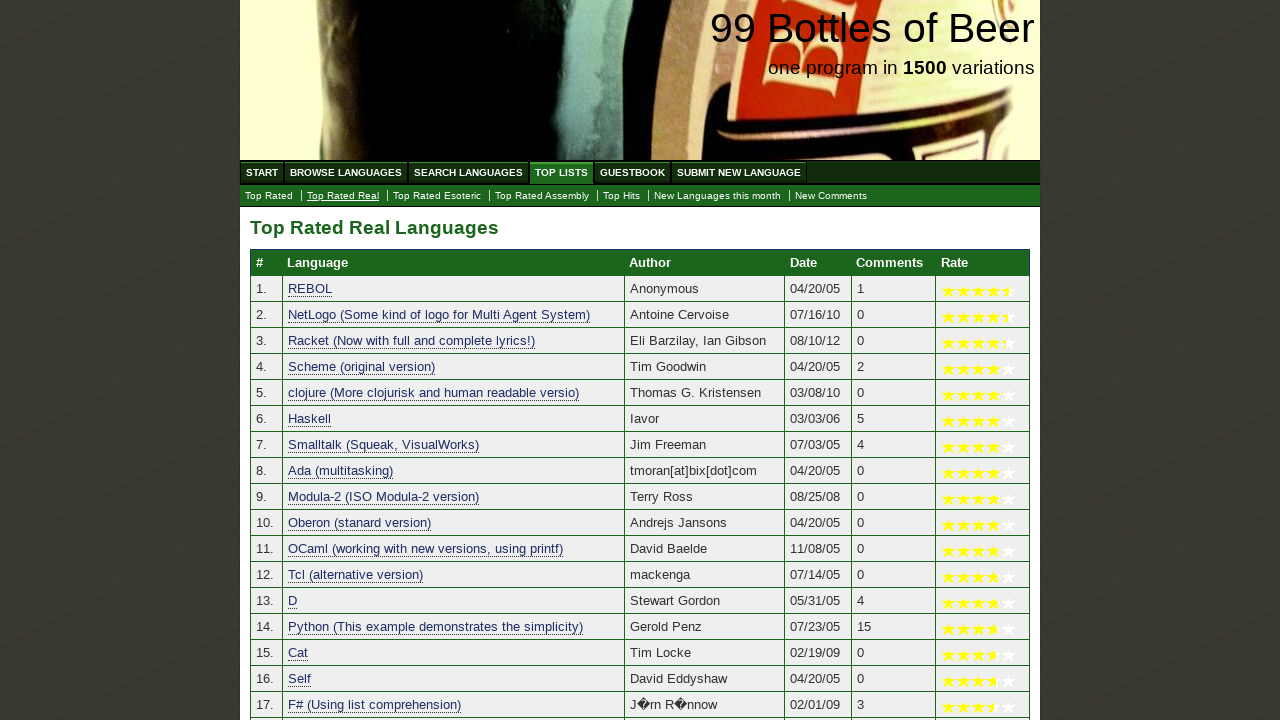

Verified that Shakespeare is NOT included in the Real top rated list
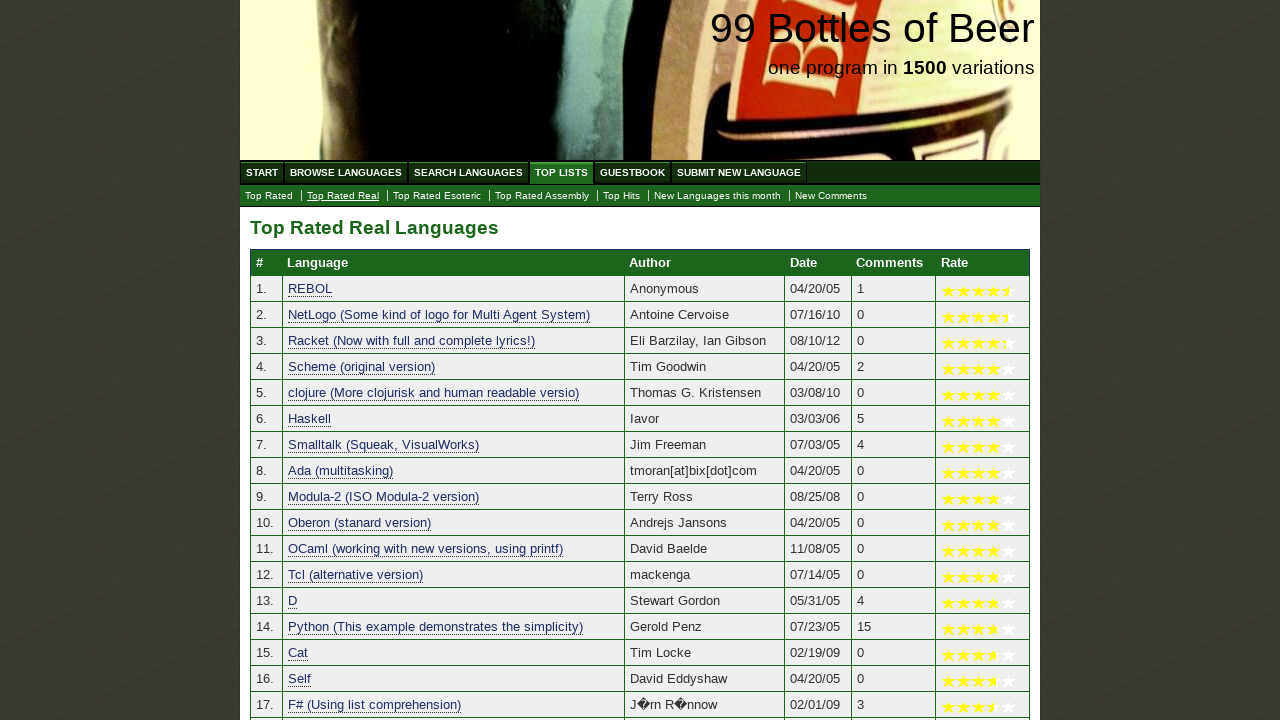

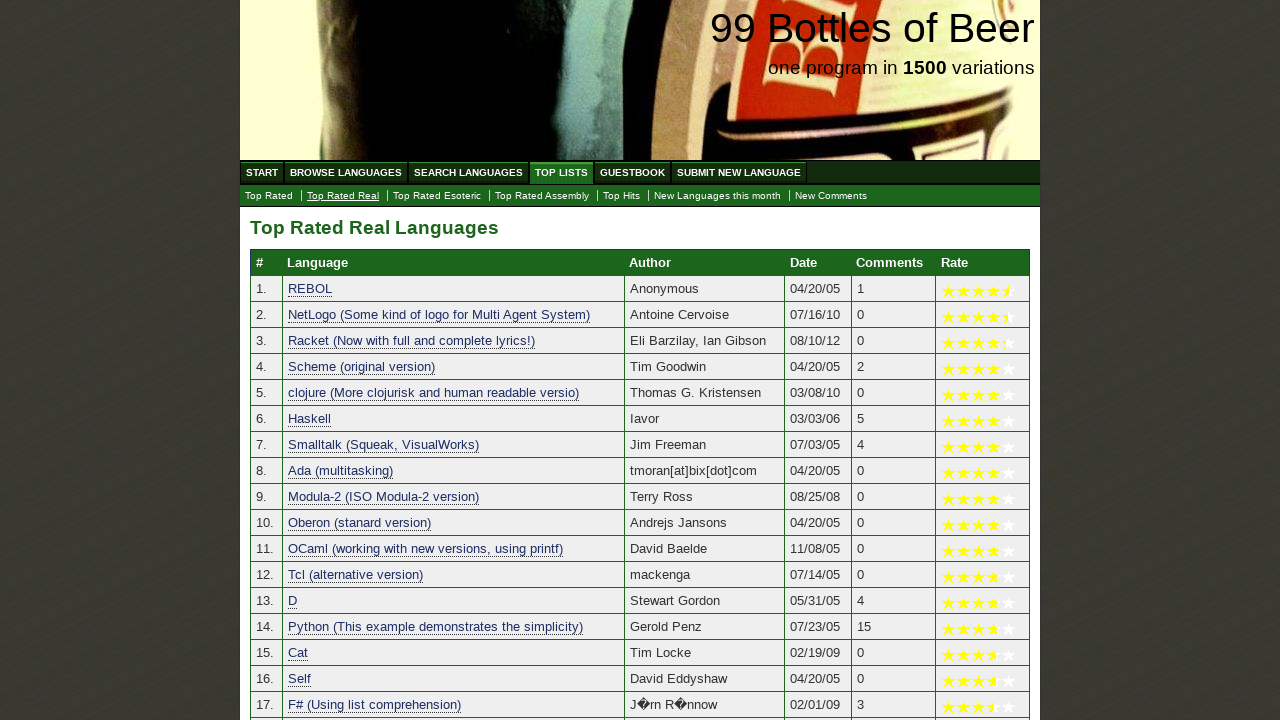